Tests slider interaction using drag-and-drop operation to adjust the slider value and verify it updates from the default value

Starting URL: https://practice-automation.com/slider/

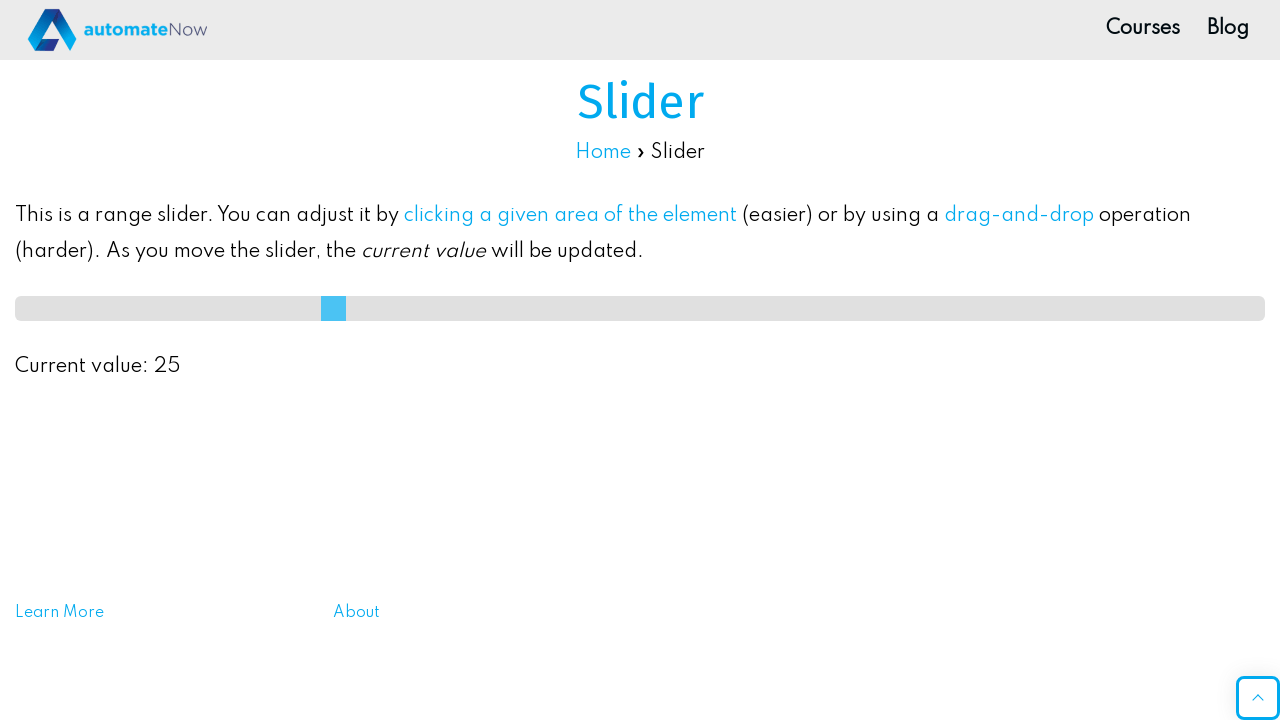

Located slider element with id 'slideMe'
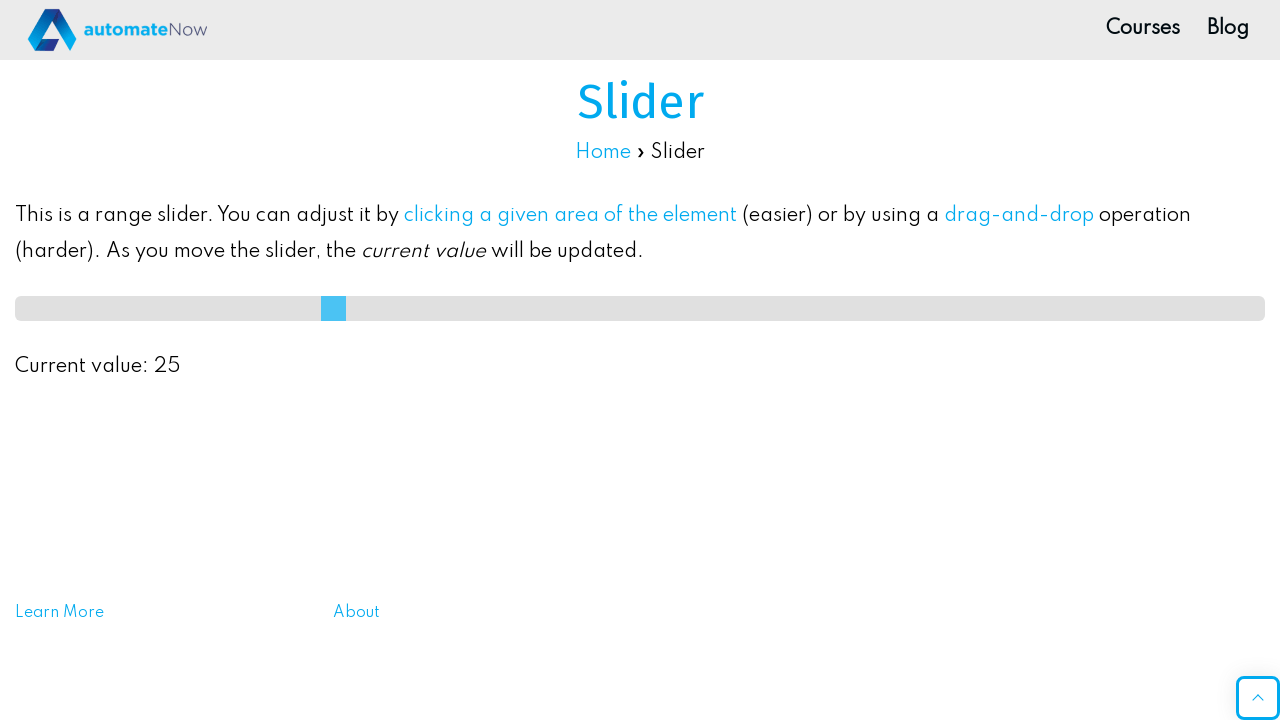

Waited for slider to become visible
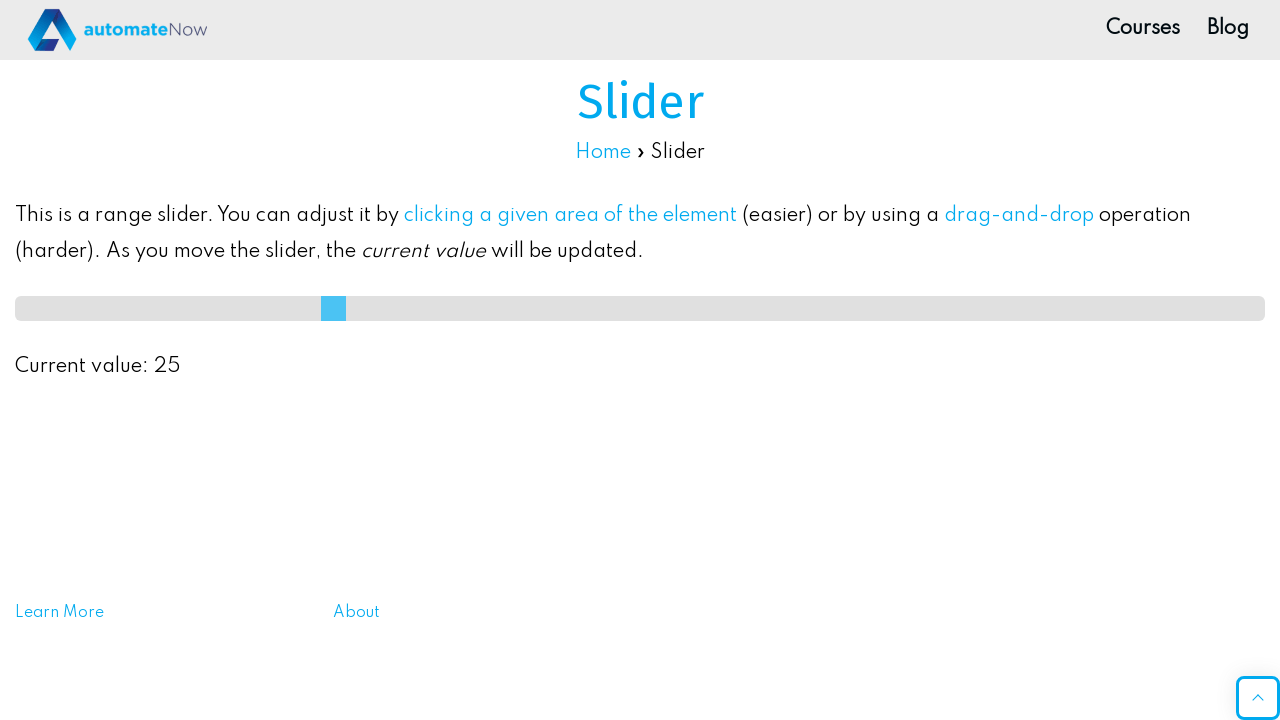

Retrieved slider bounding box coordinates
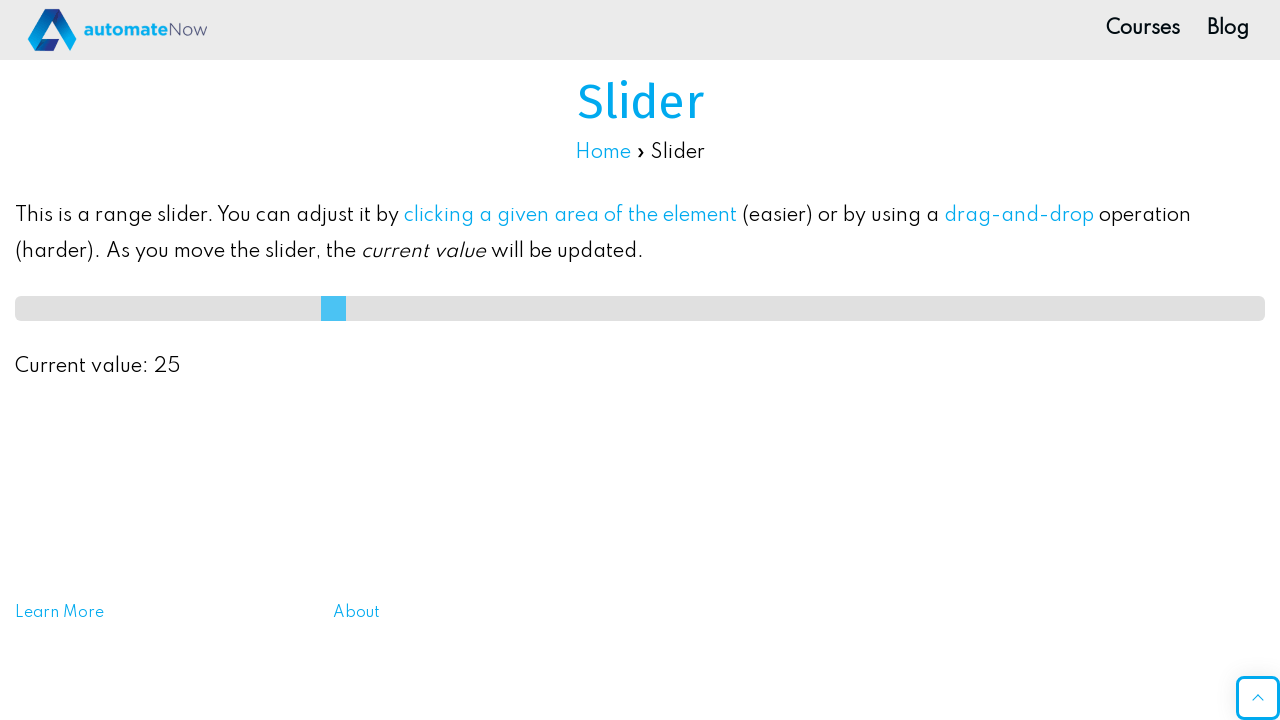

Moved mouse to center of slider at (640, 308)
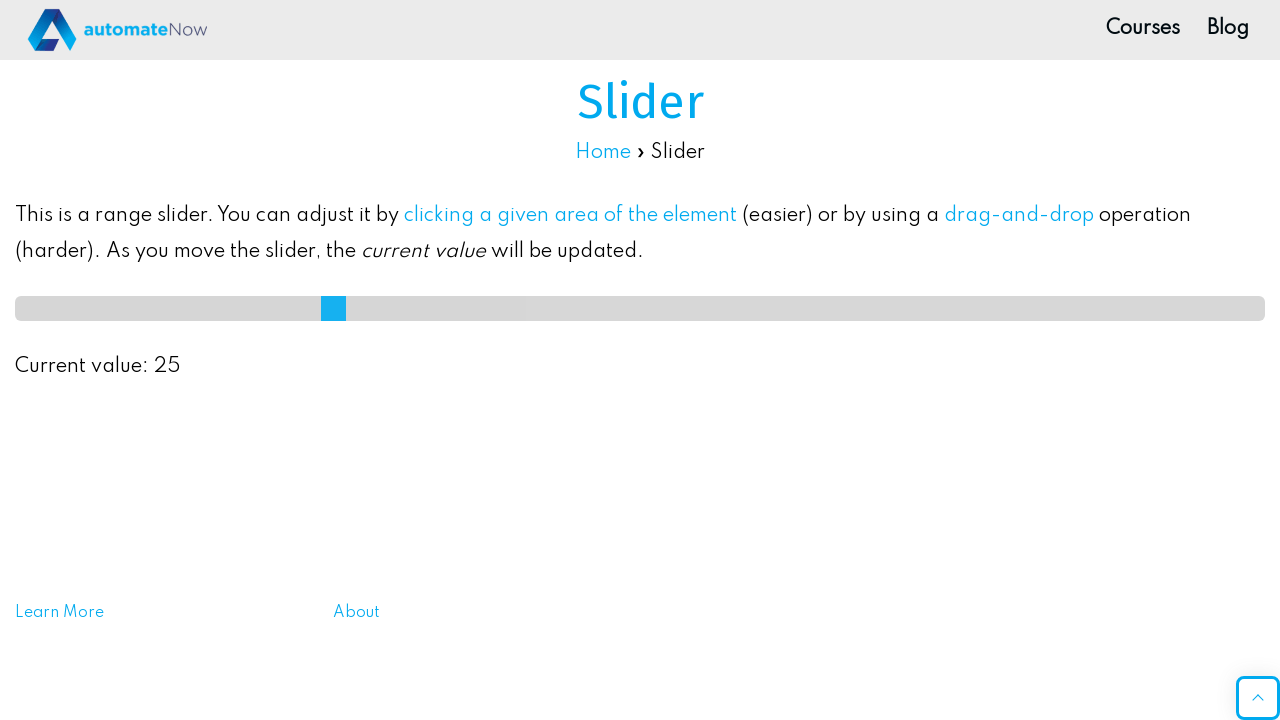

Pressed mouse button down on slider at (640, 308)
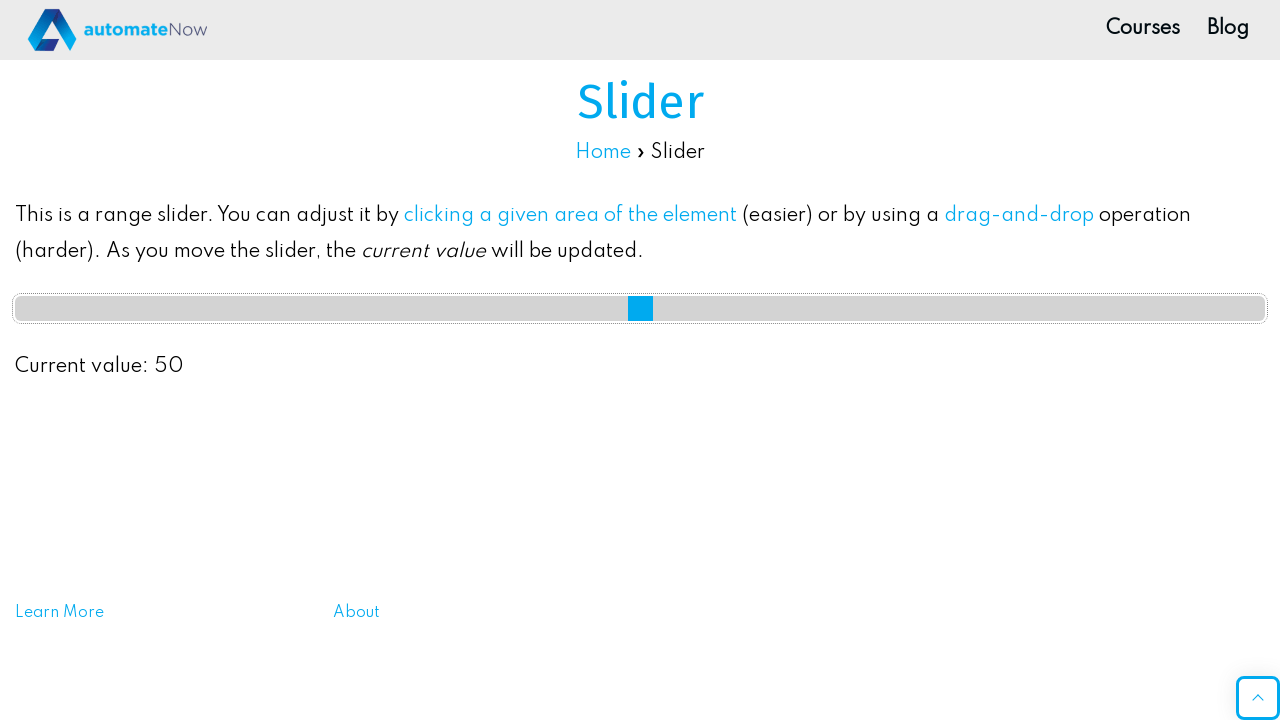

Dragged slider 10 pixels to the left at (630, 308)
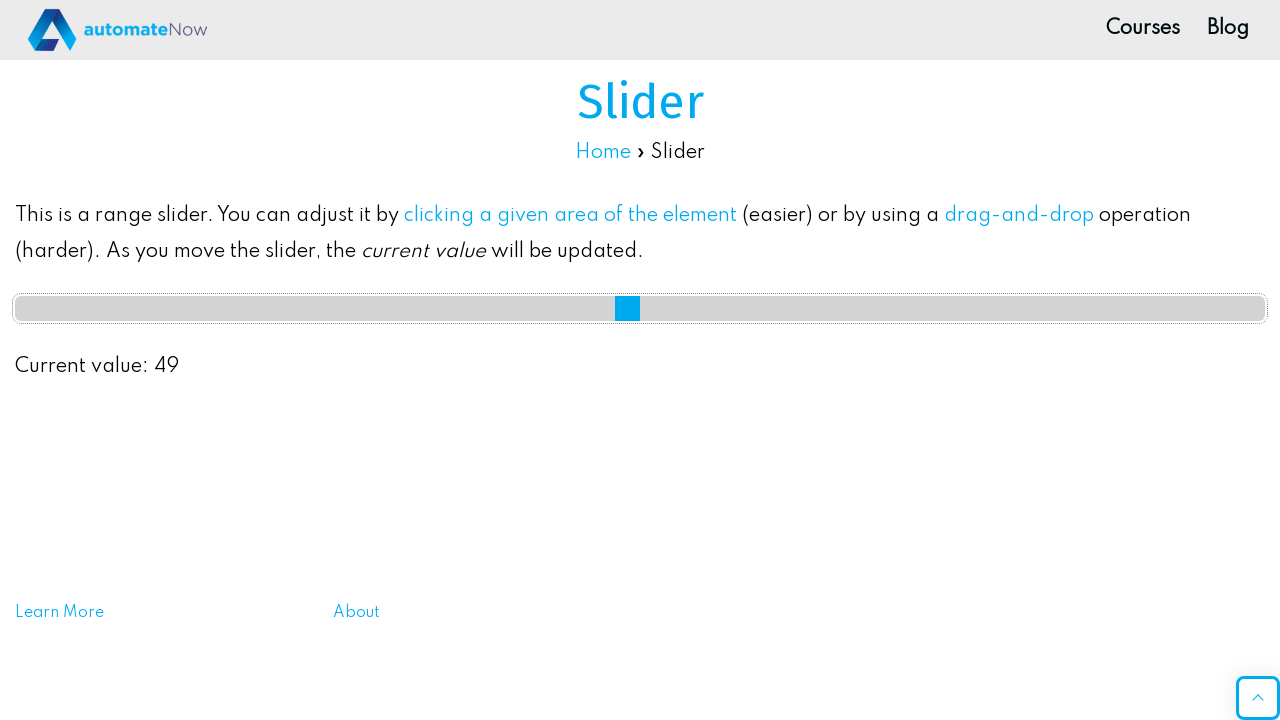

Released mouse button to complete drag operation at (630, 308)
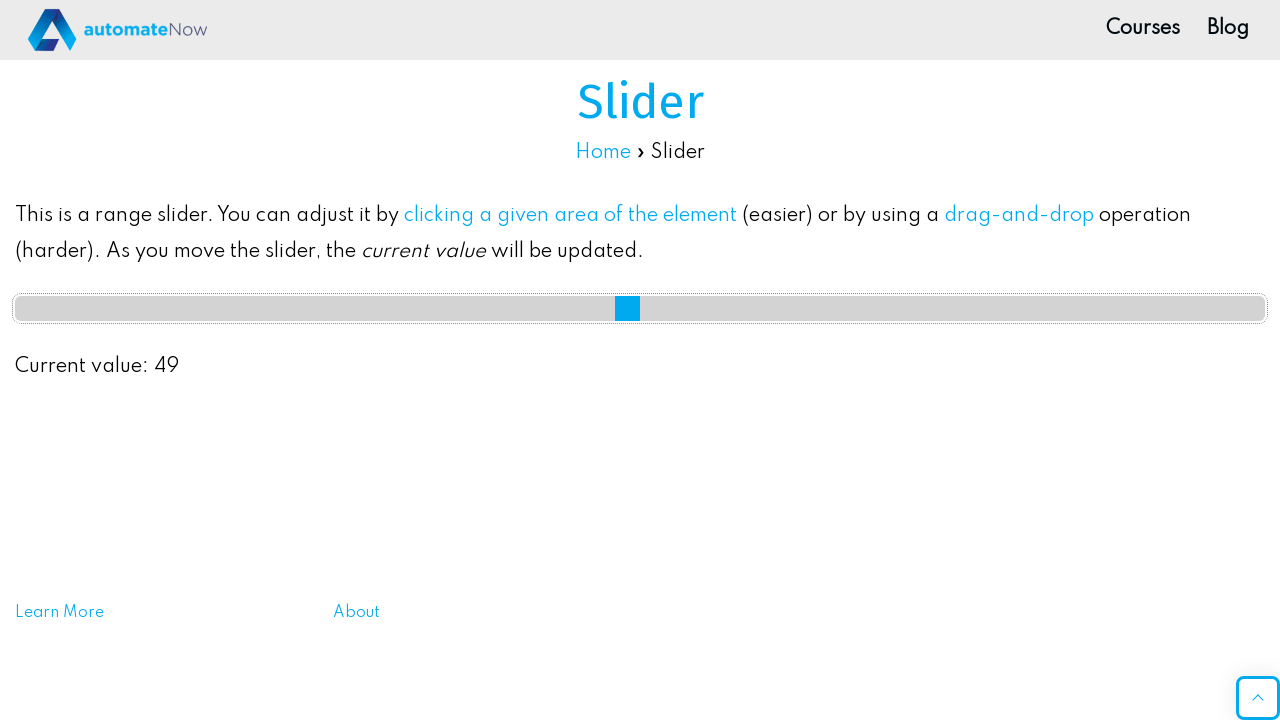

Retrieved current slider value: 49
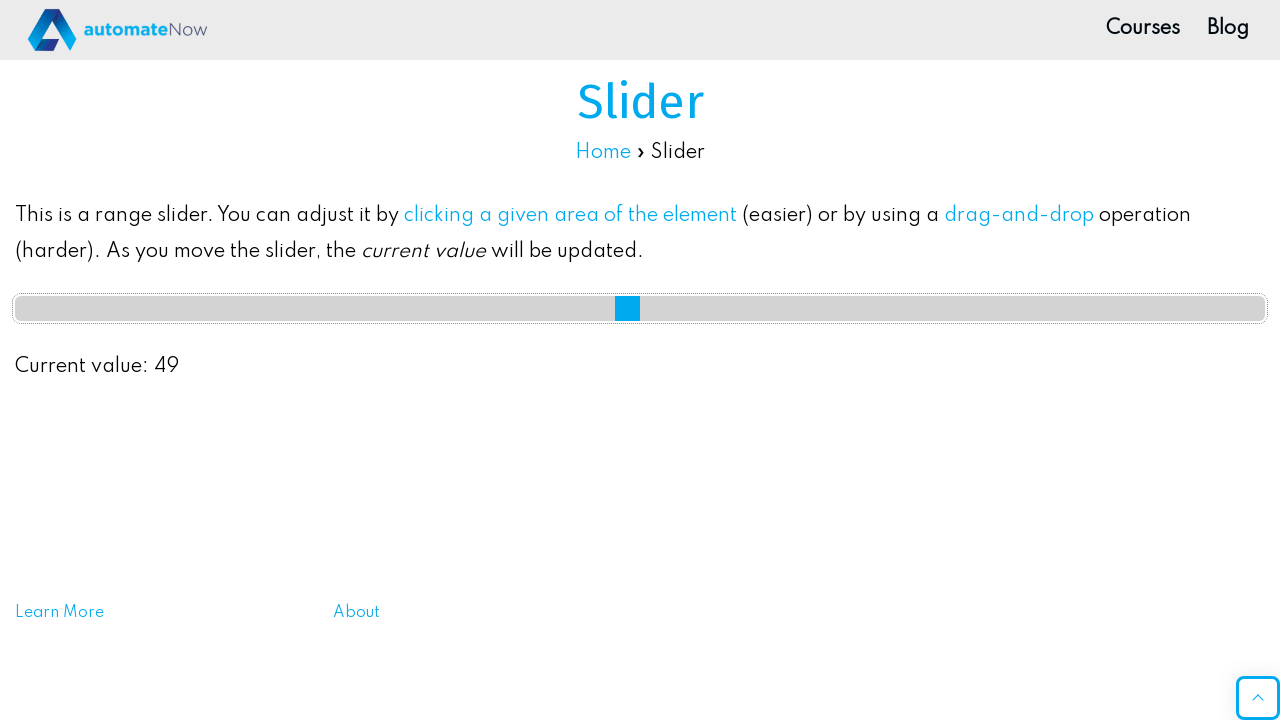

Verified slider value changed from default value of 25
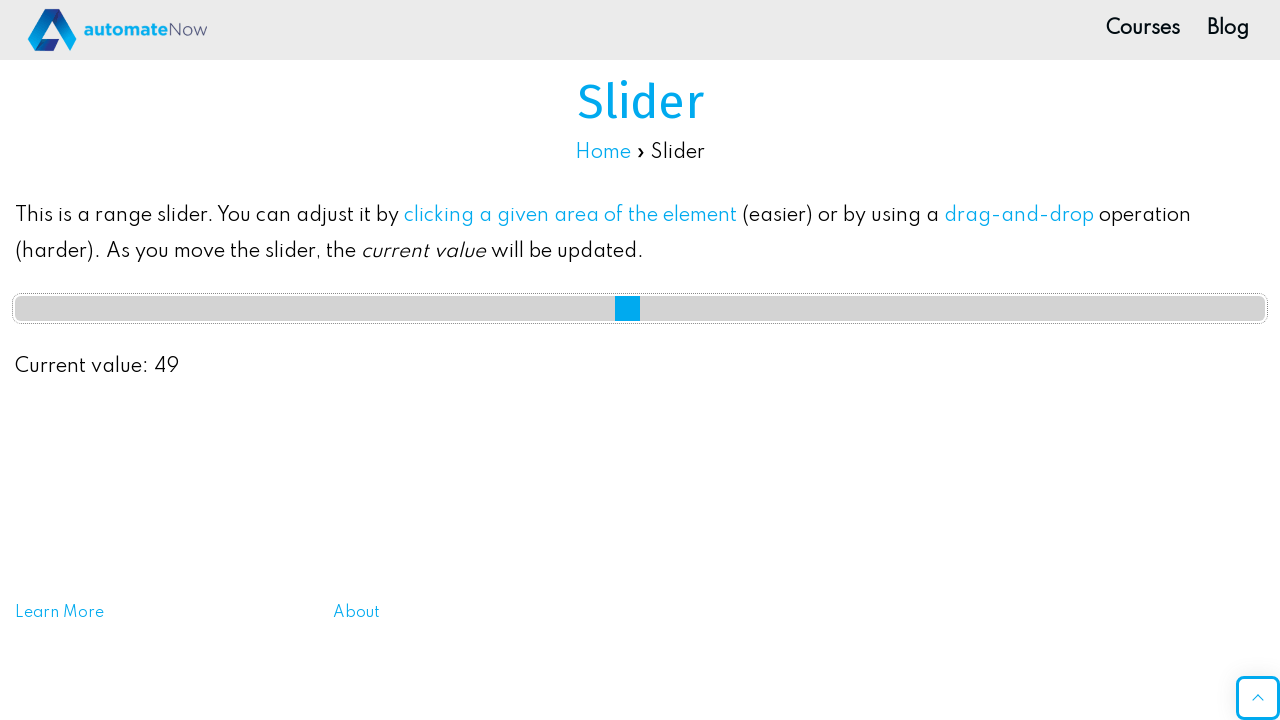

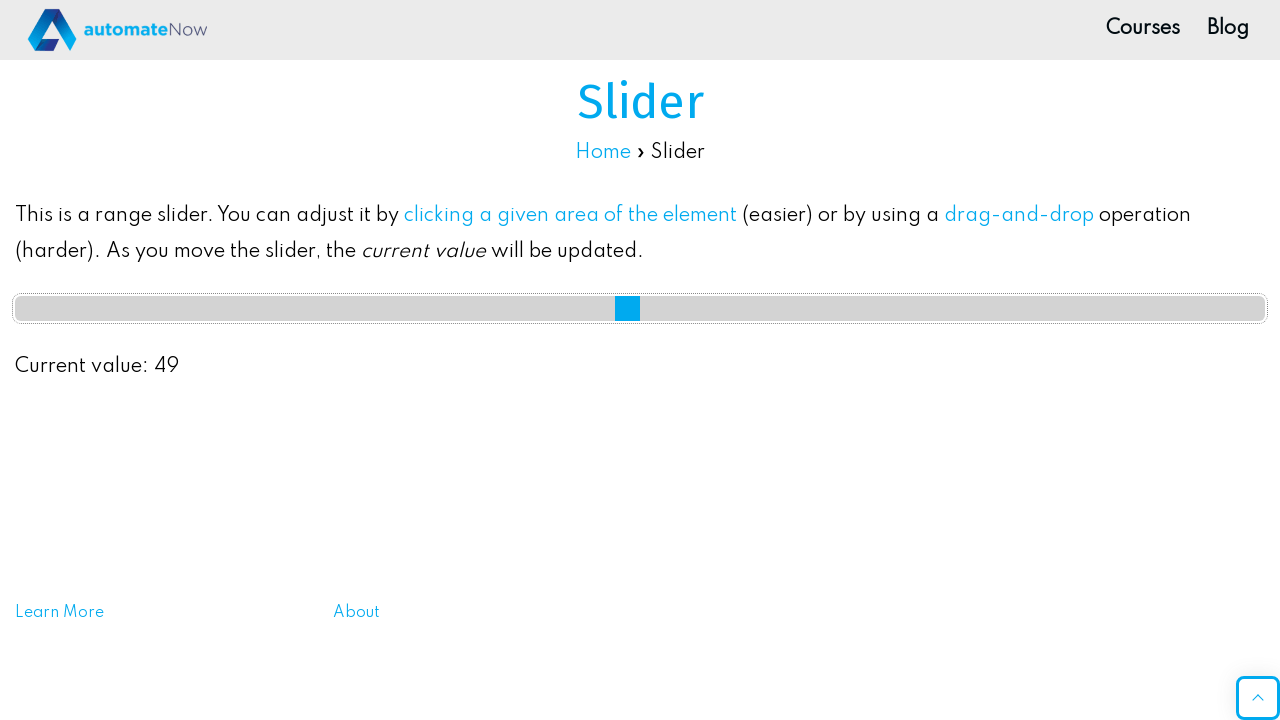